Tests page load performance by loading the video page multiple times and verifying the video container appears within acceptable time limits.

Starting URL: https://guitar-magic-mvp-1a-git-feature-b4c613-davids-projects-e32e946e.vercel.app/watch?v=ytwpFJ1uZYY&title=Covers%20Of%20Popular%20Songs%20-%20100%20Hits&channel=Music%20Brokers&_vercel_share=g27uDyqbNDQ7TjNoNpoVTkYyUQIQp5AE

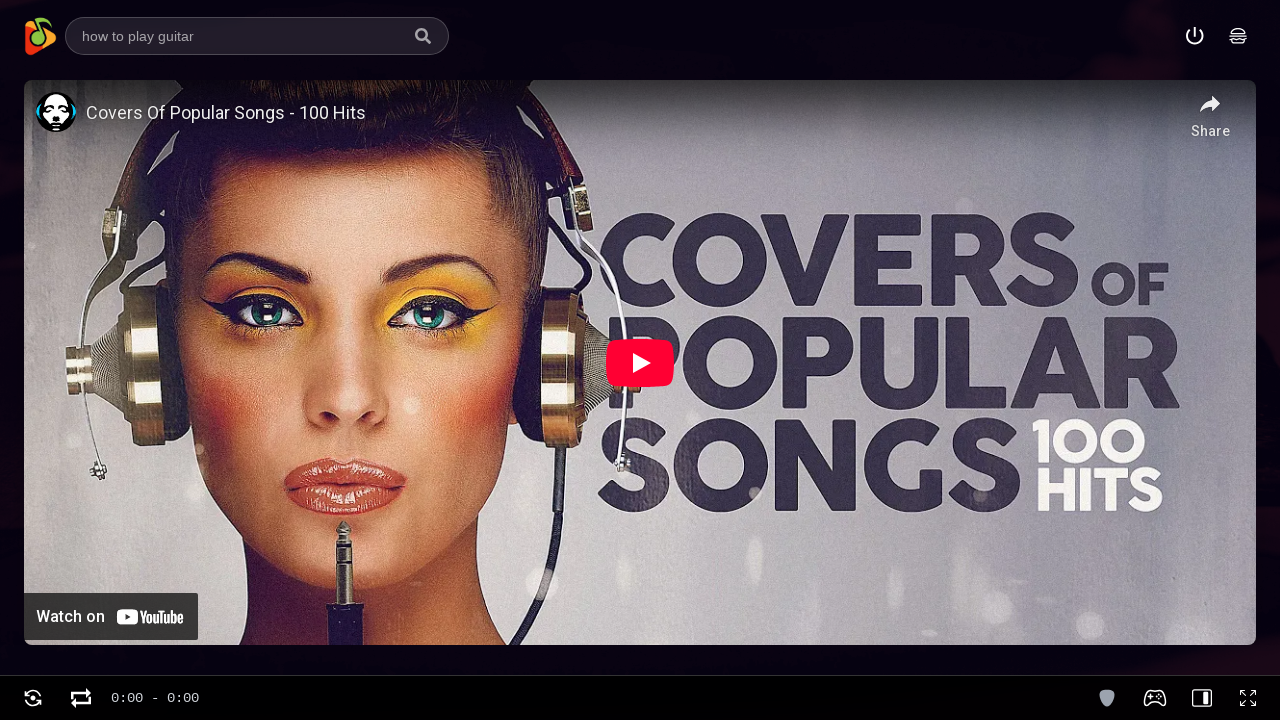

Navigated to video page (load attempt 1 of 3)
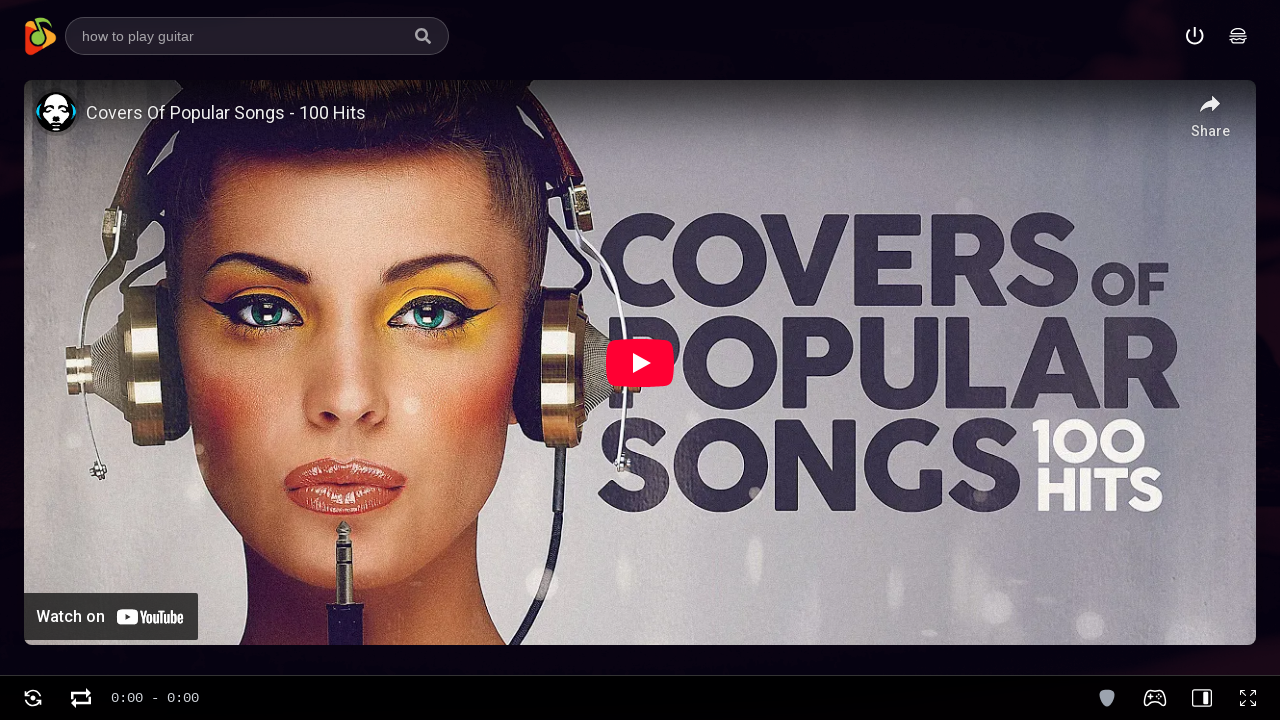

Waited for network idle state
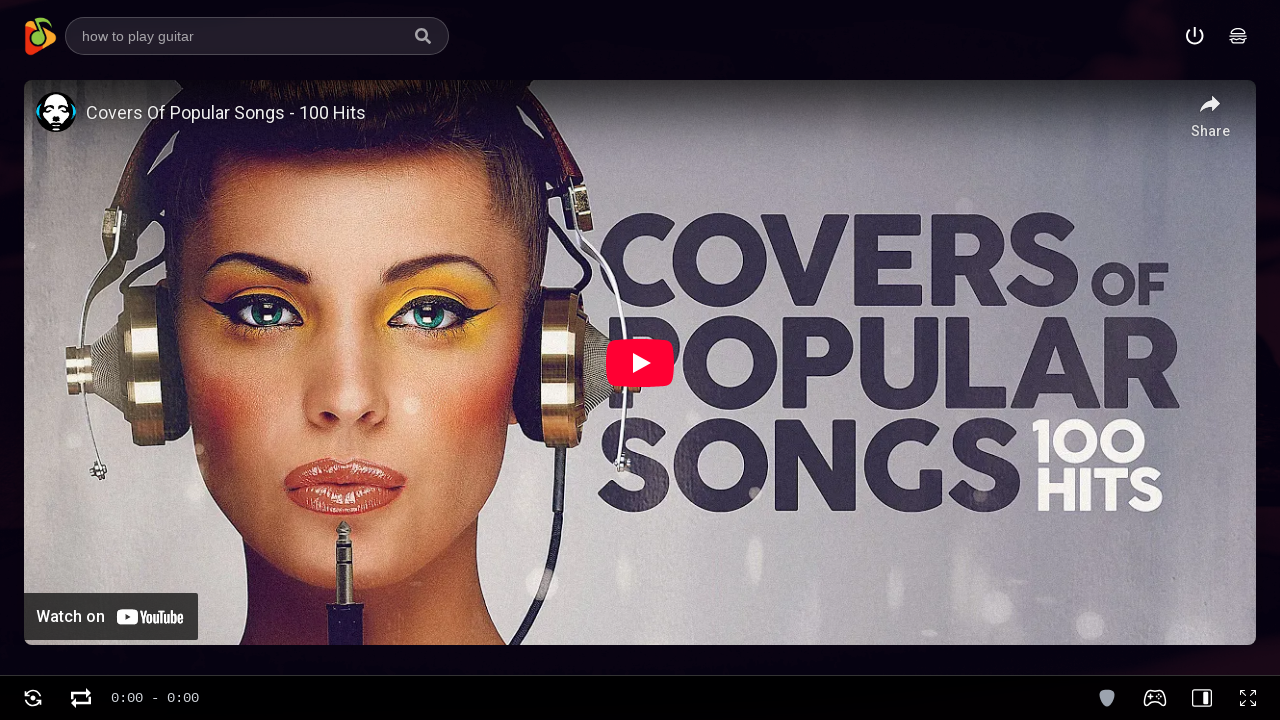

Video container element appeared within acceptable time limit
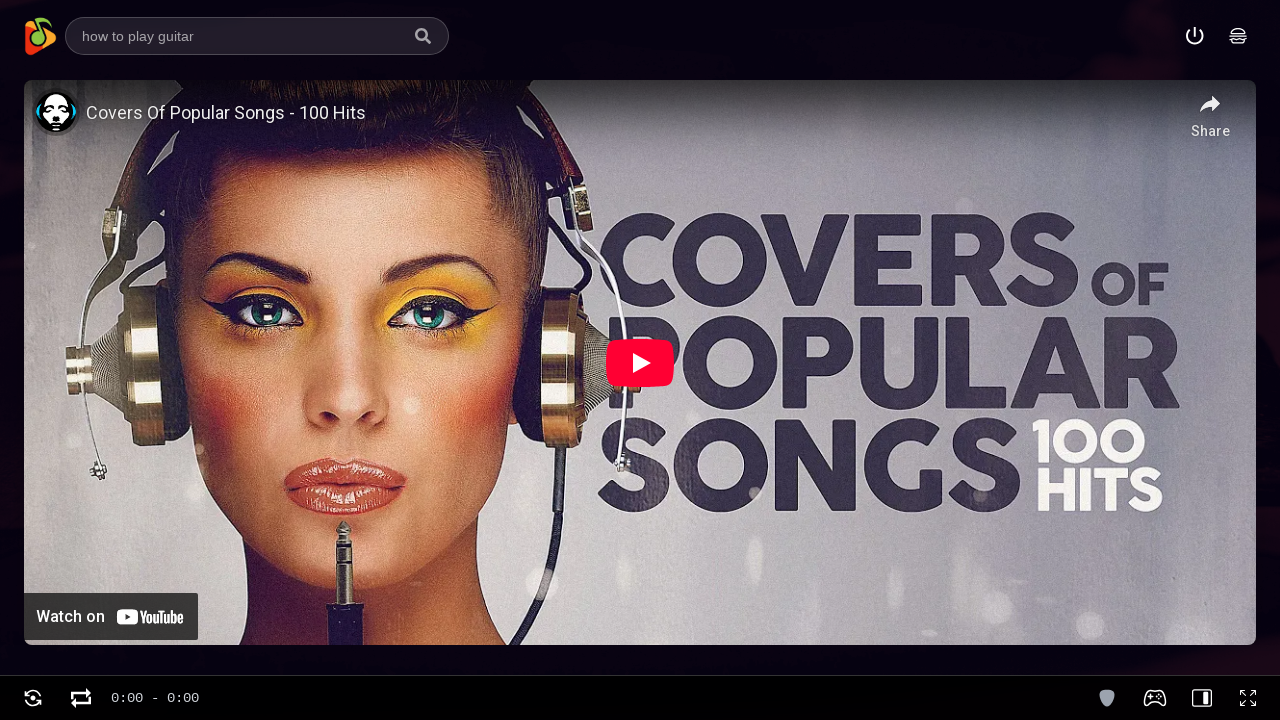

Navigated to video page (load attempt 2 of 3)
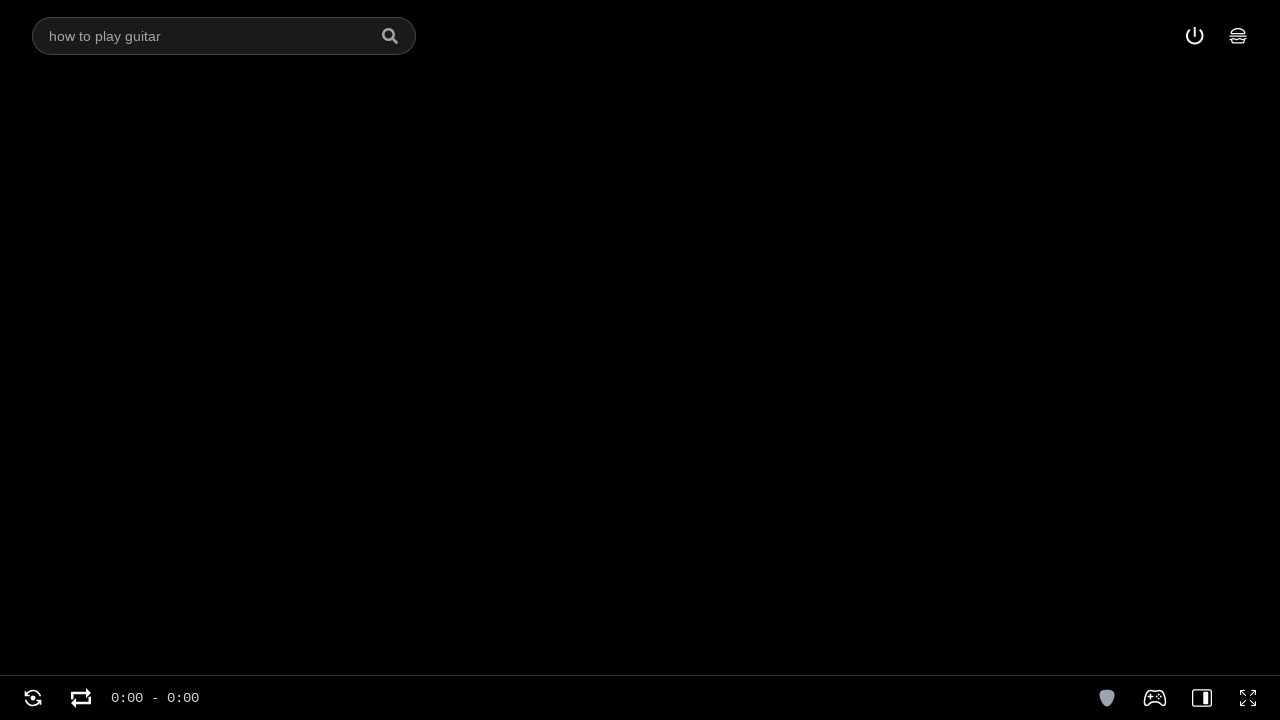

Waited for network idle state
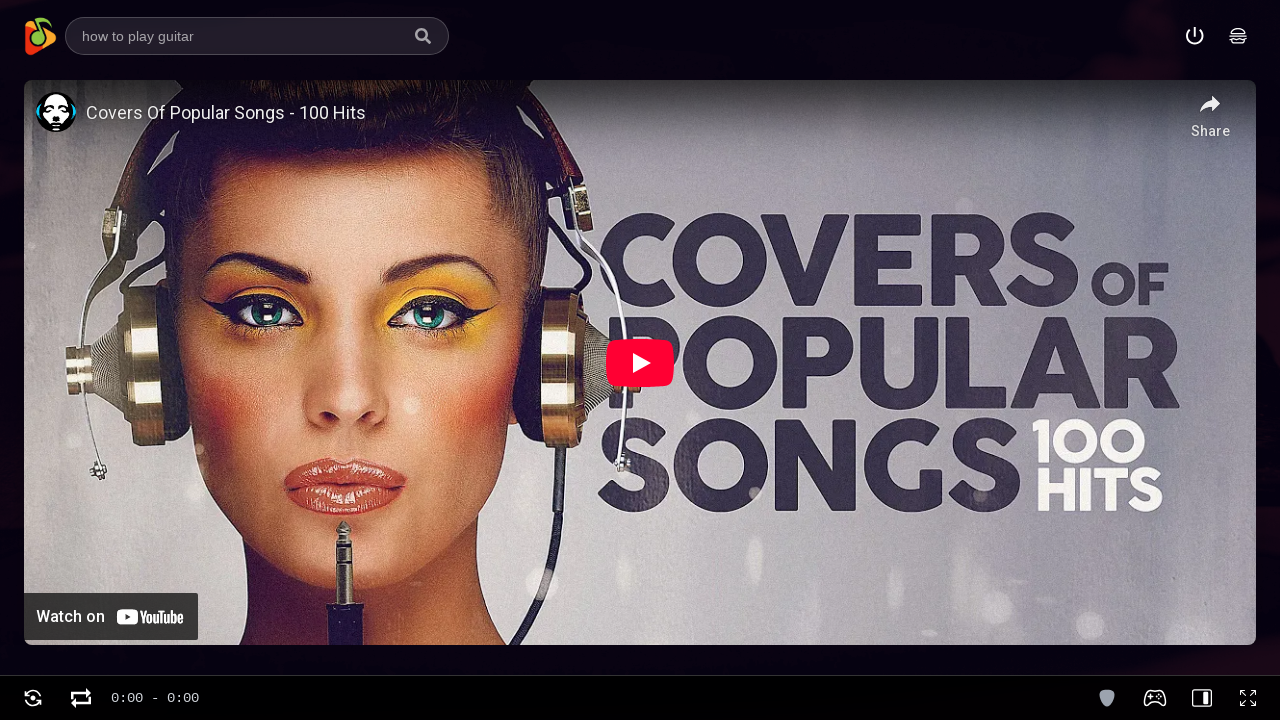

Video container element appeared within acceptable time limit
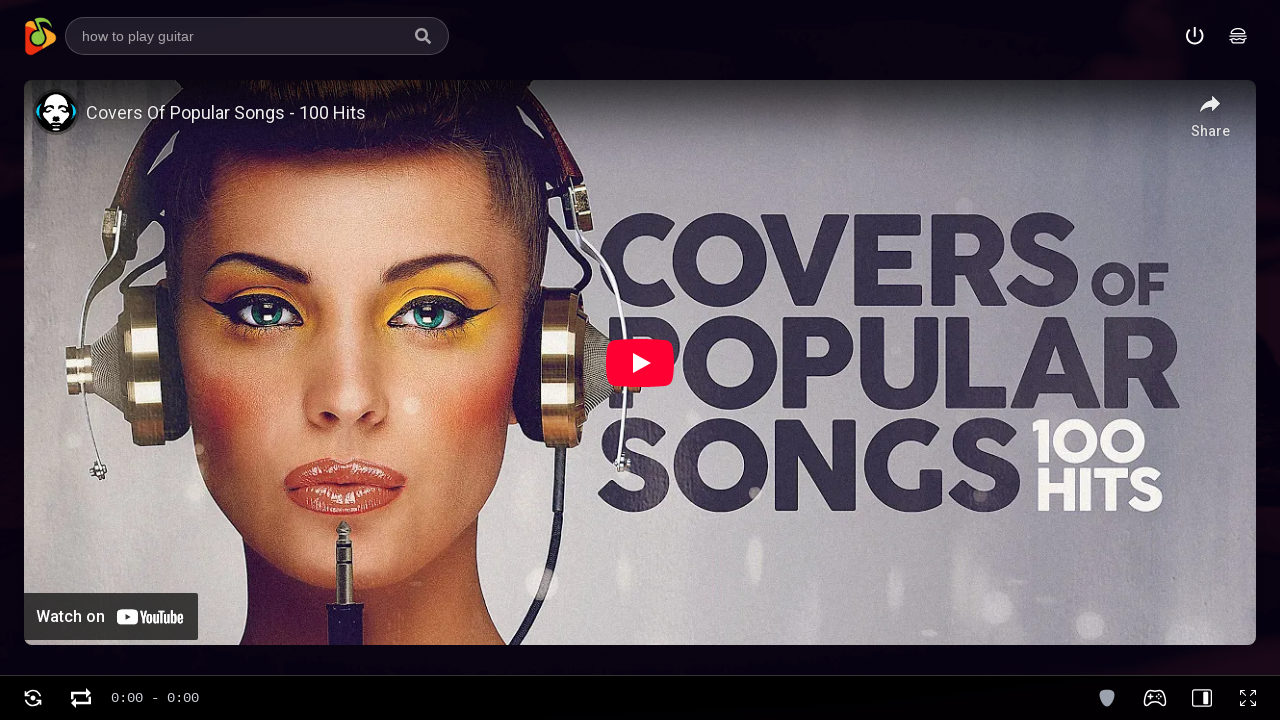

Navigated to video page (load attempt 3 of 3)
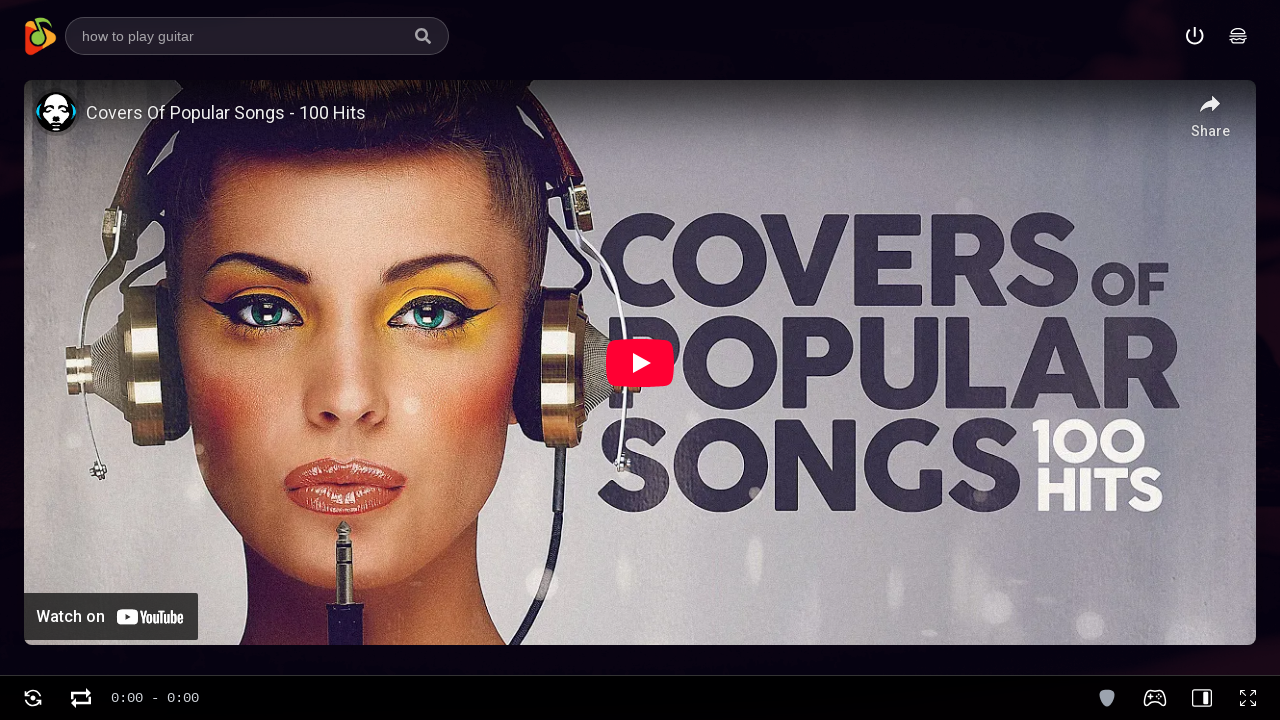

Waited for network idle state
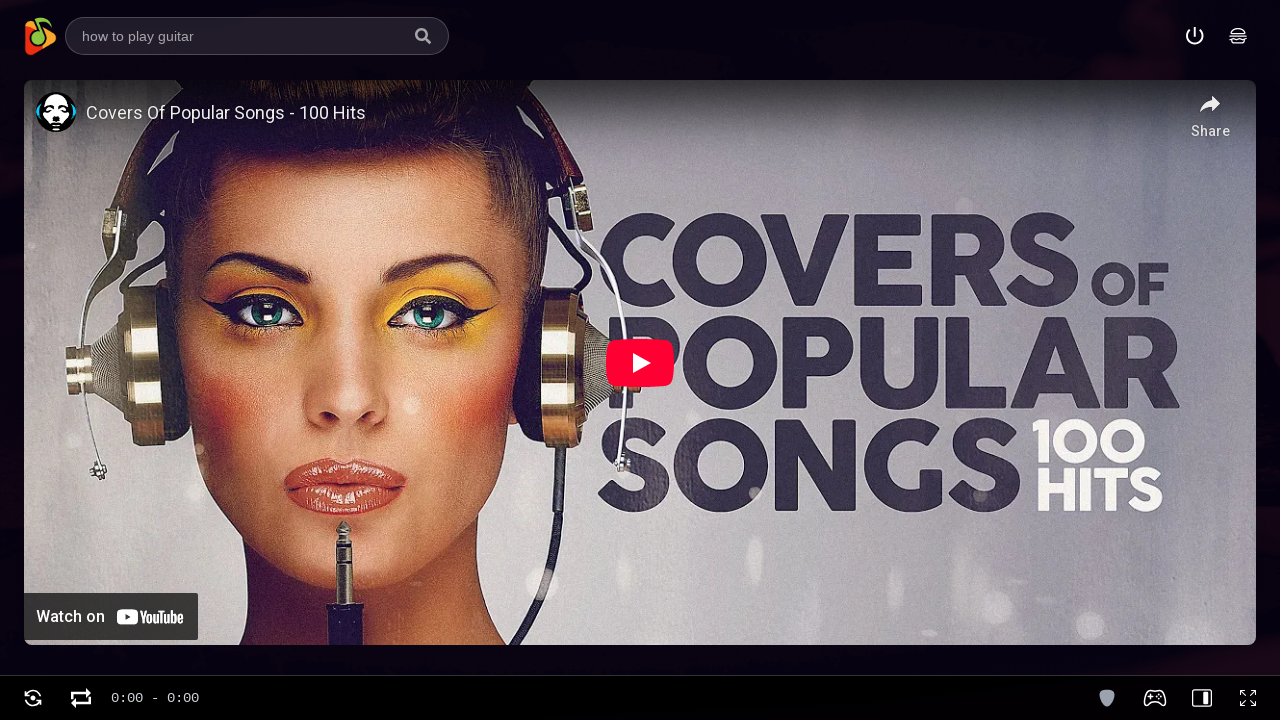

Video container element appeared within acceptable time limit
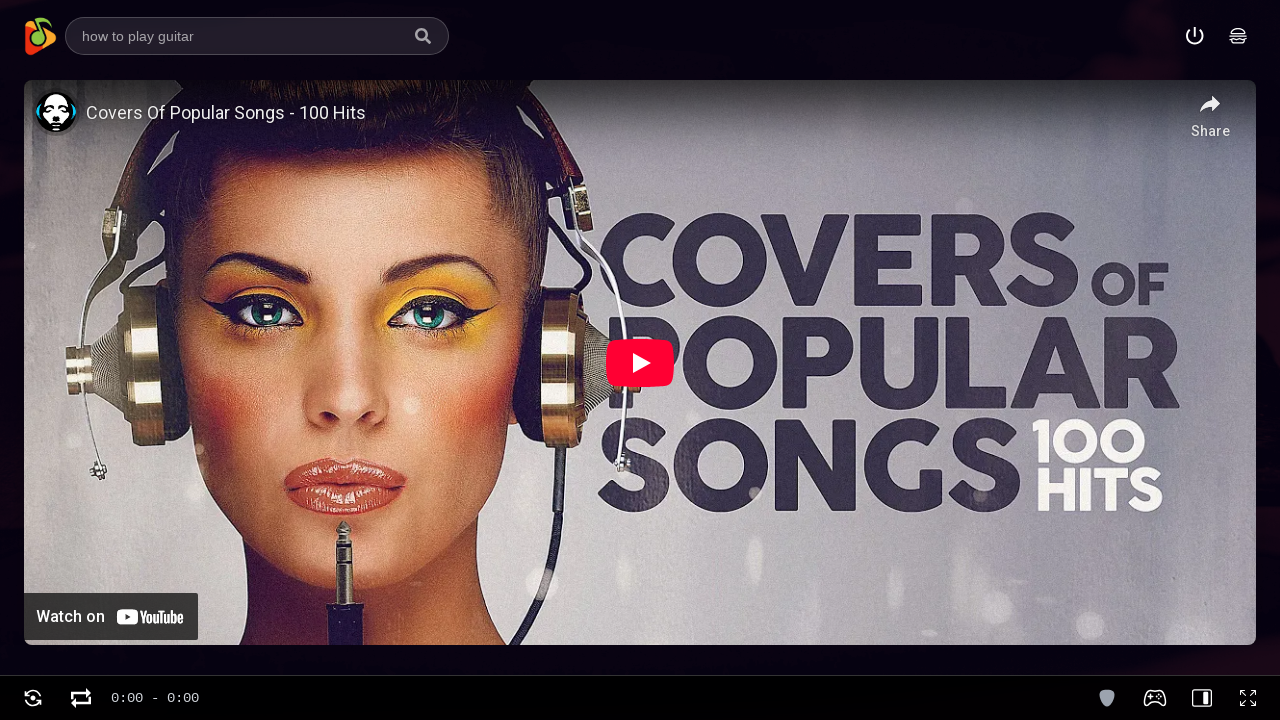

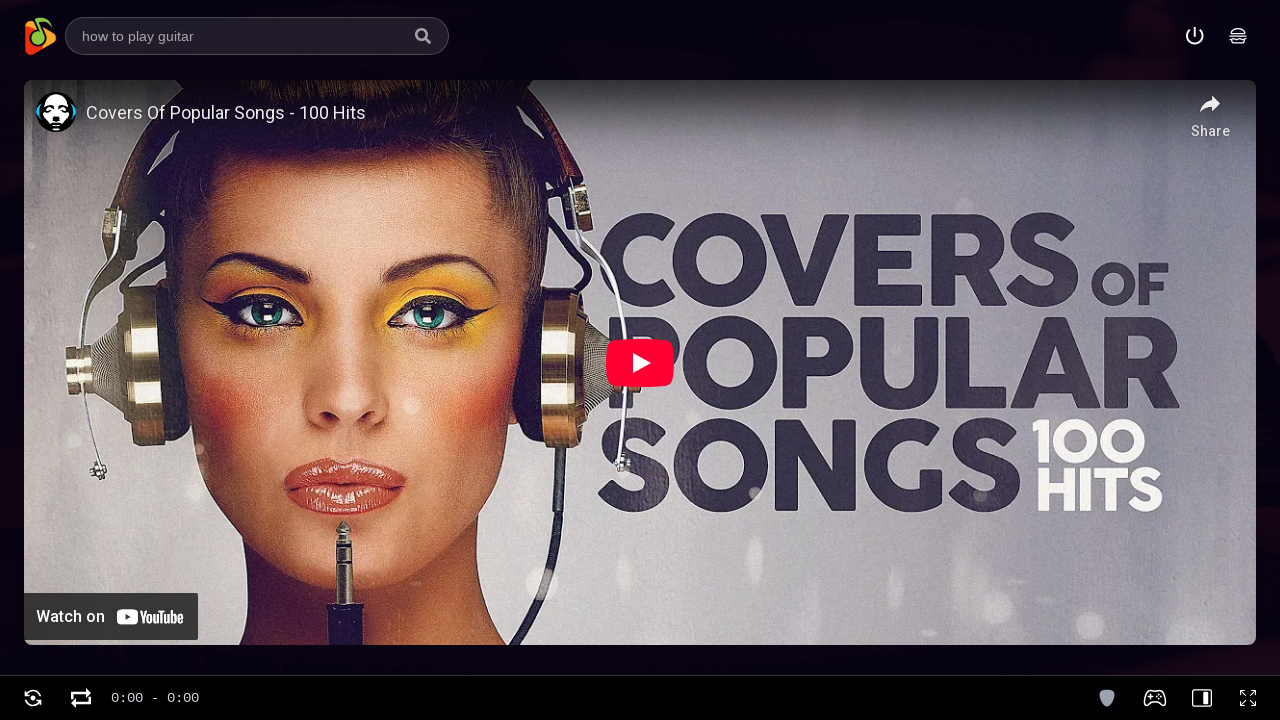